Tests displaying the date picker widget by clicking on the start date input field using JavaScript

Starting URL: https://4qrcode.com/

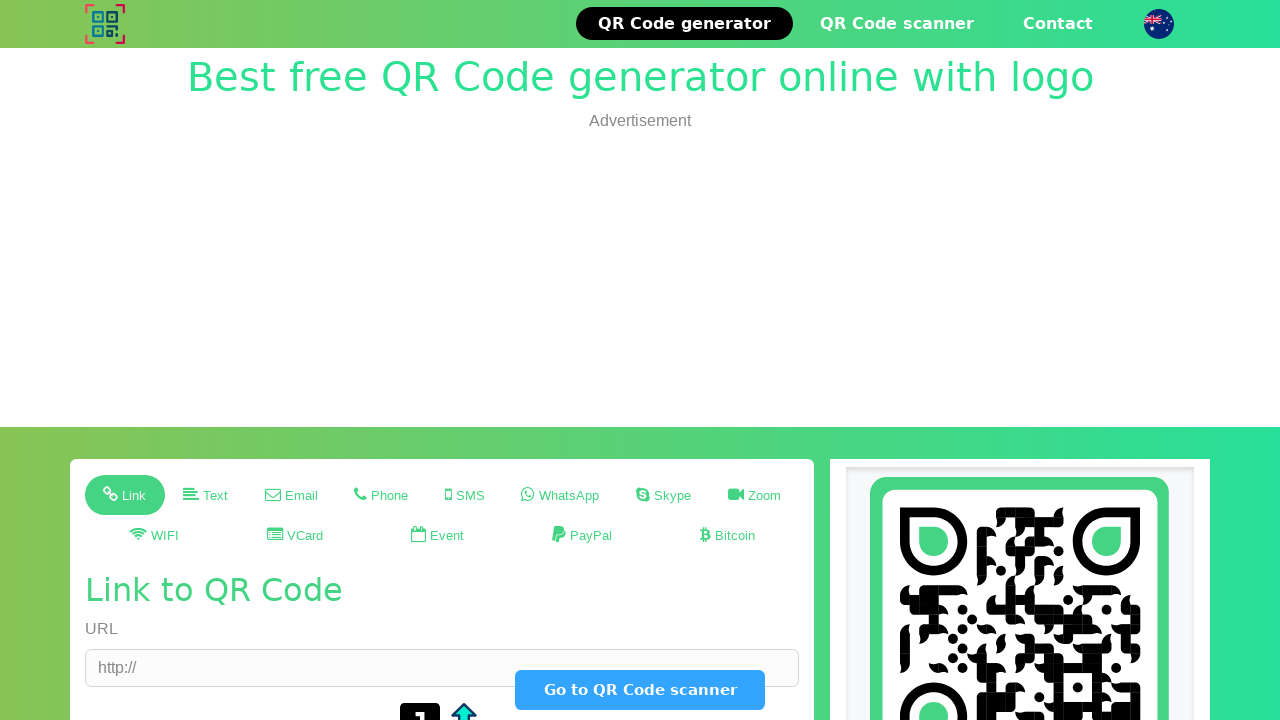

Clicked the Event button at (447, 536) on text=Event
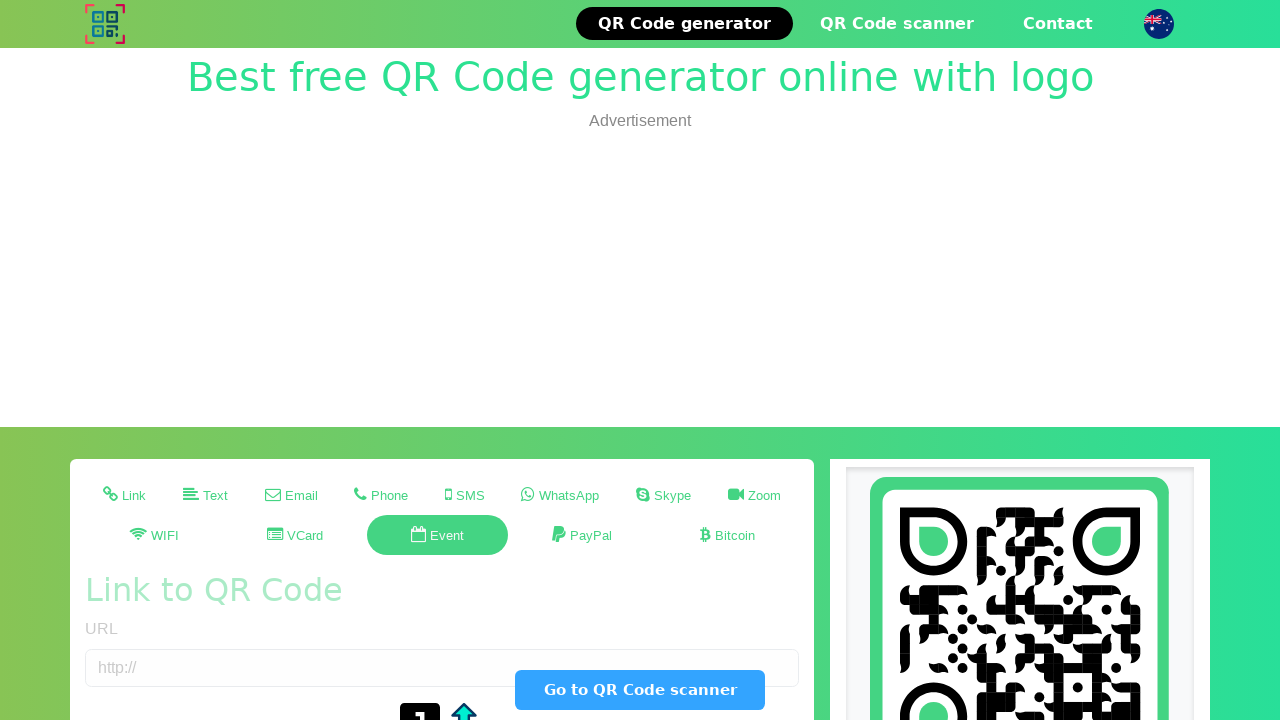

Clicked the start date input field to trigger the date picker widget at (256, 360) on input[id*='start'], input[placeholder*='Start']
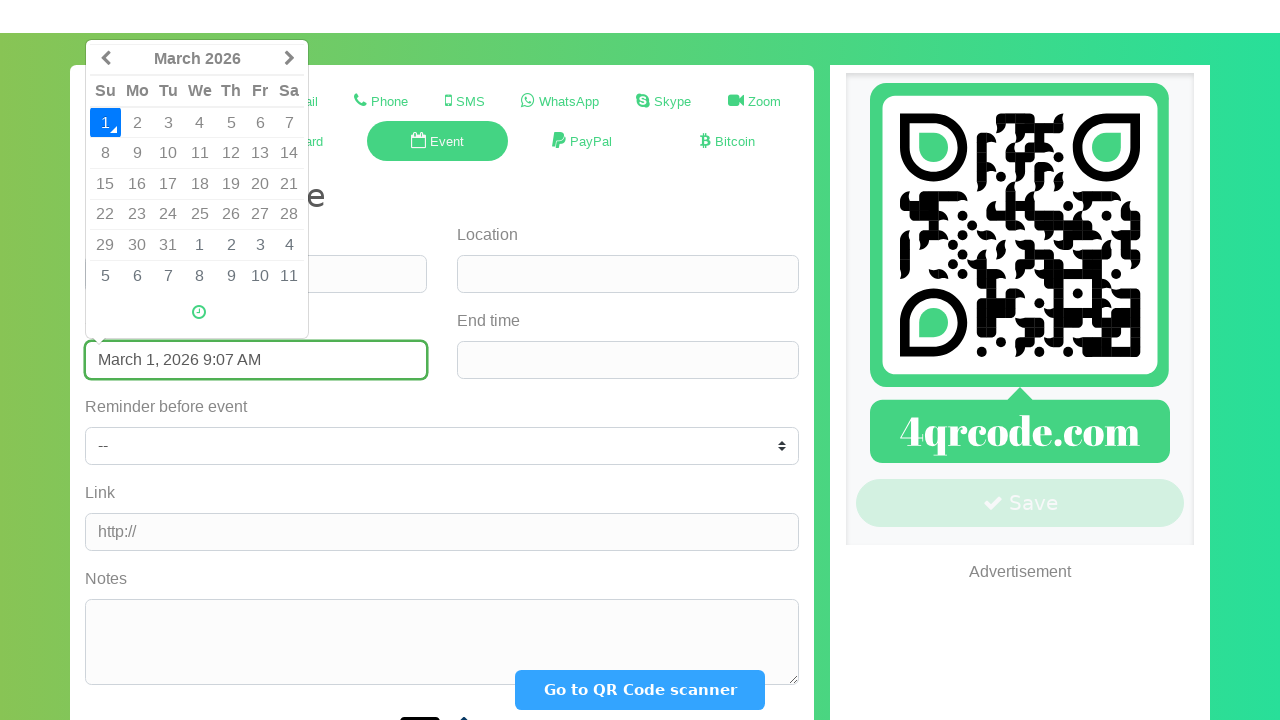

Date picker widget appeared and is now visible
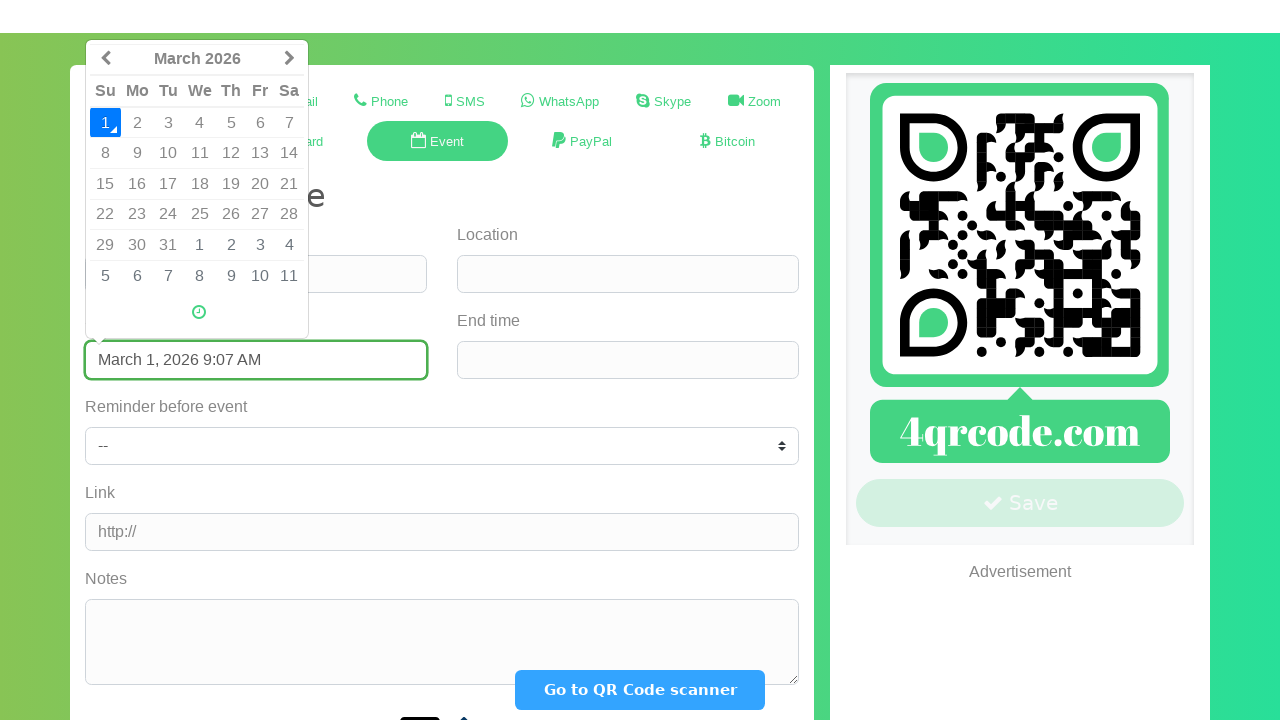

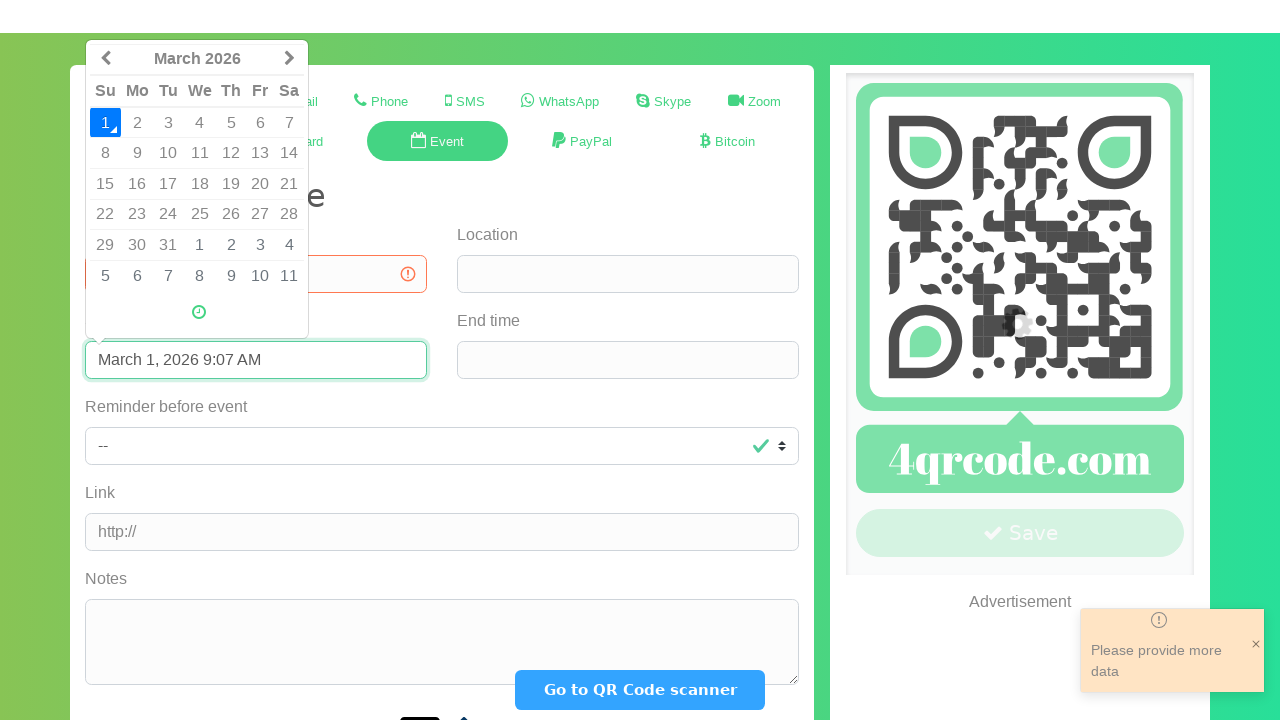